Tests the 404 status code page by clicking the 404 link and verifying the correct status code is displayed

Starting URL: https://the-internet.herokuapp.com/status_codes

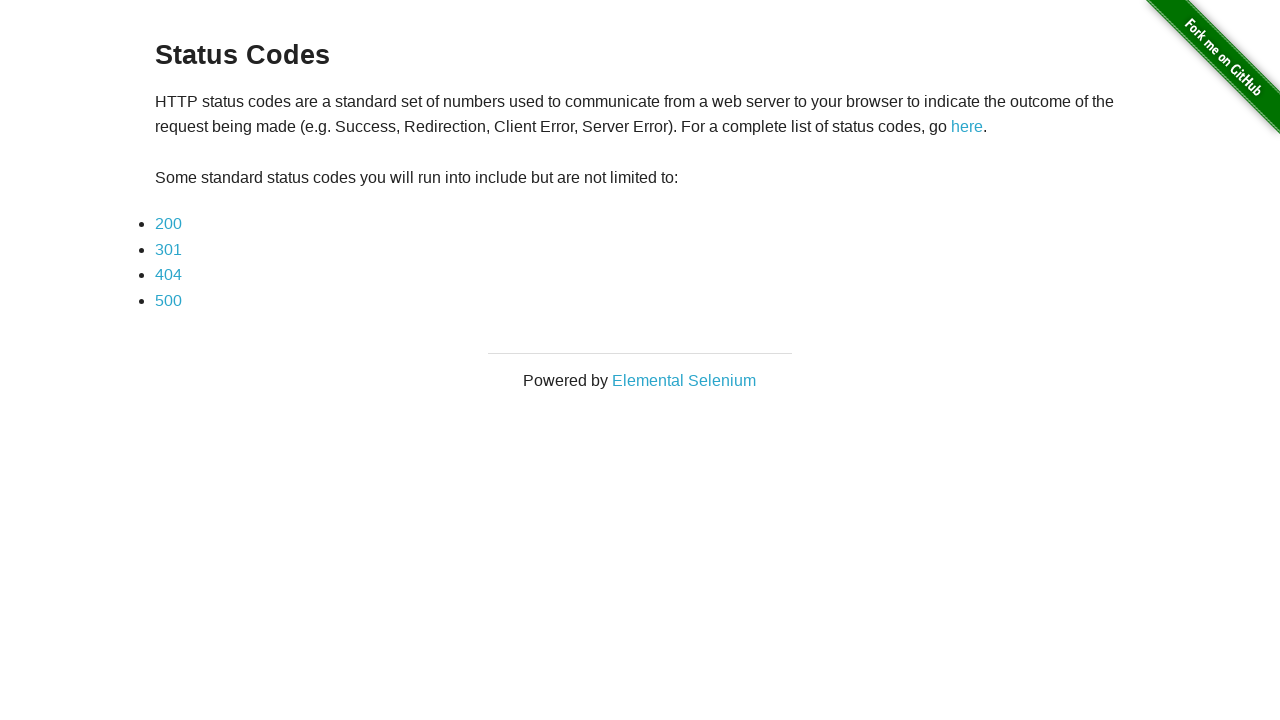

Navigated to status codes page
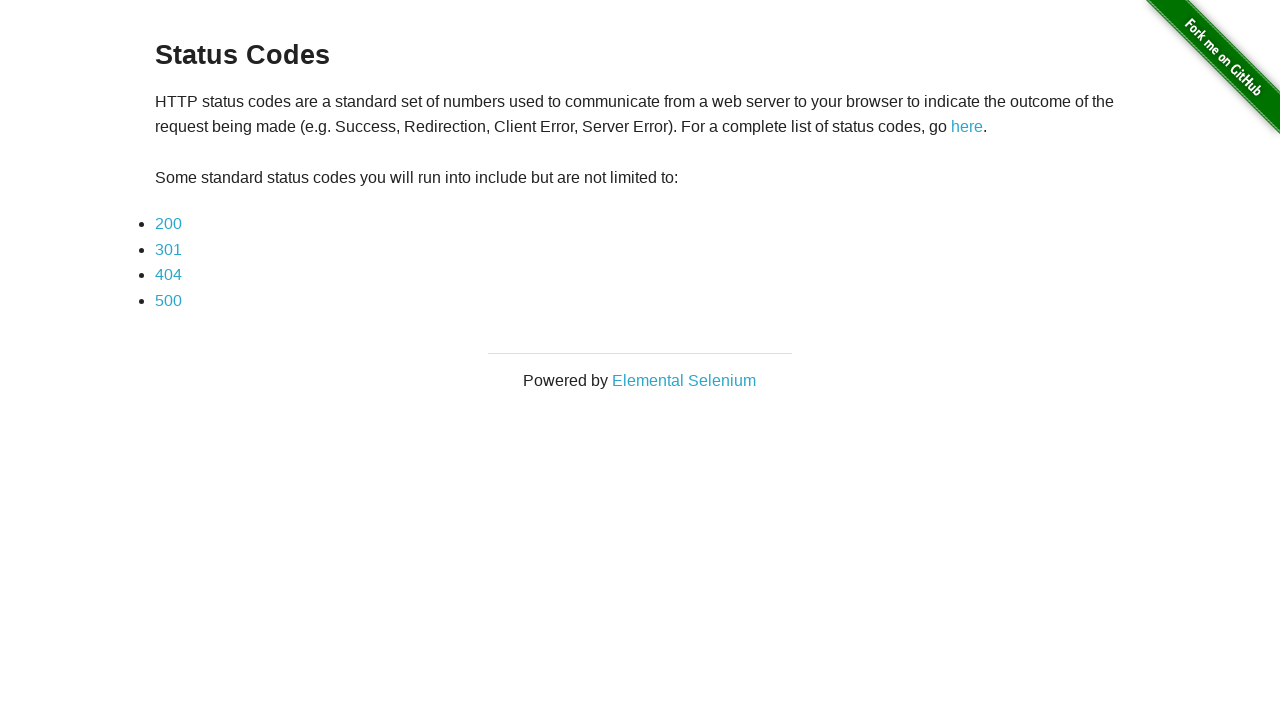

Clicked the 404 status code link at (168, 275) on a[href='status_codes/404']
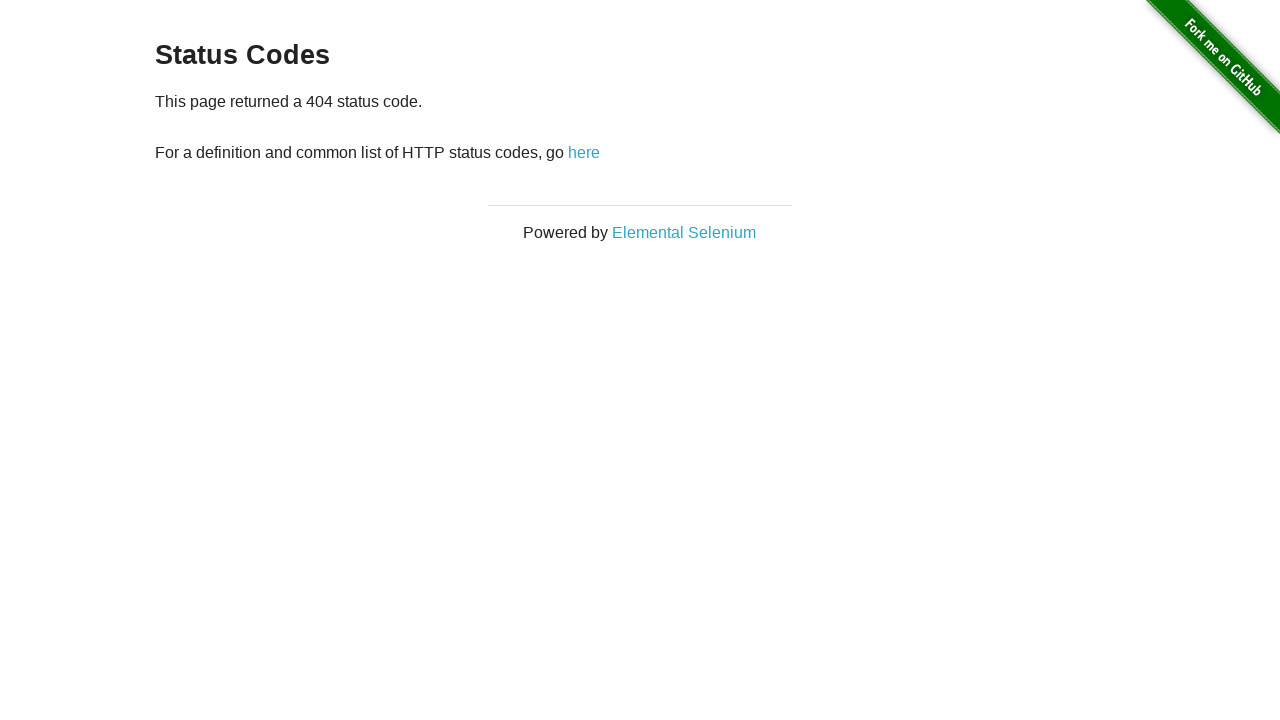

404 status code page loaded successfully
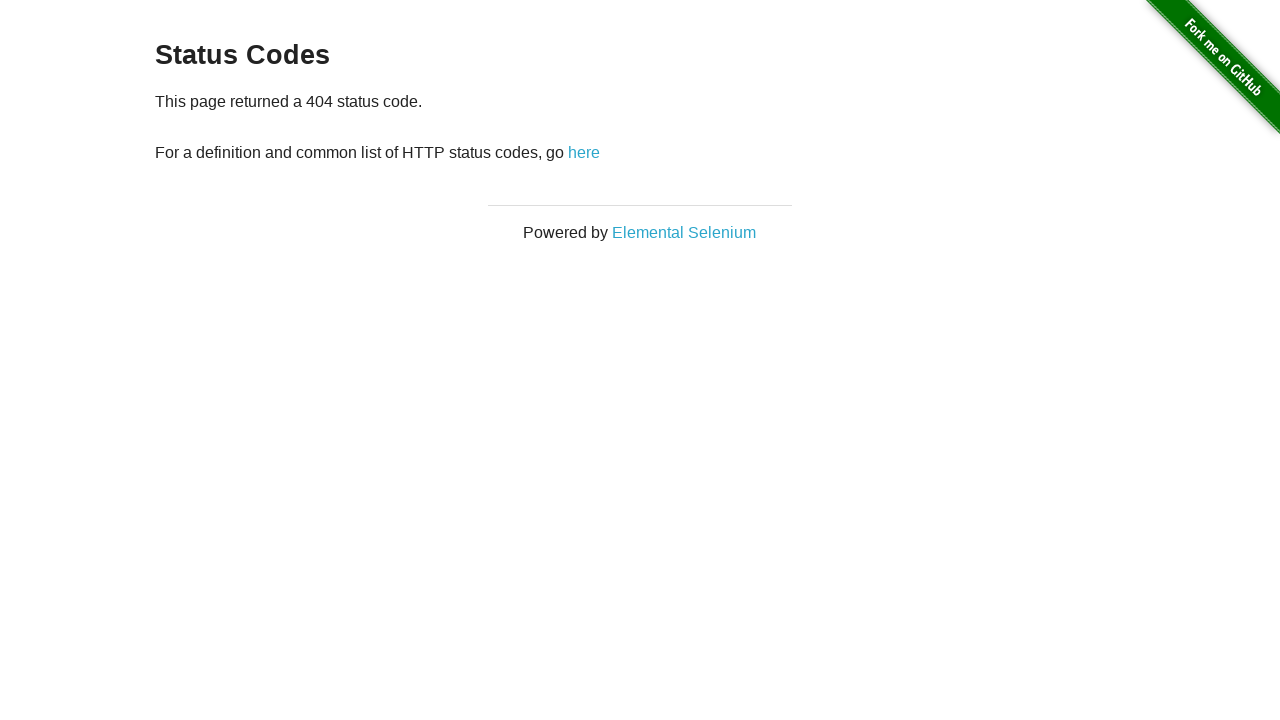

Verified that '404' status code text is displayed on the page
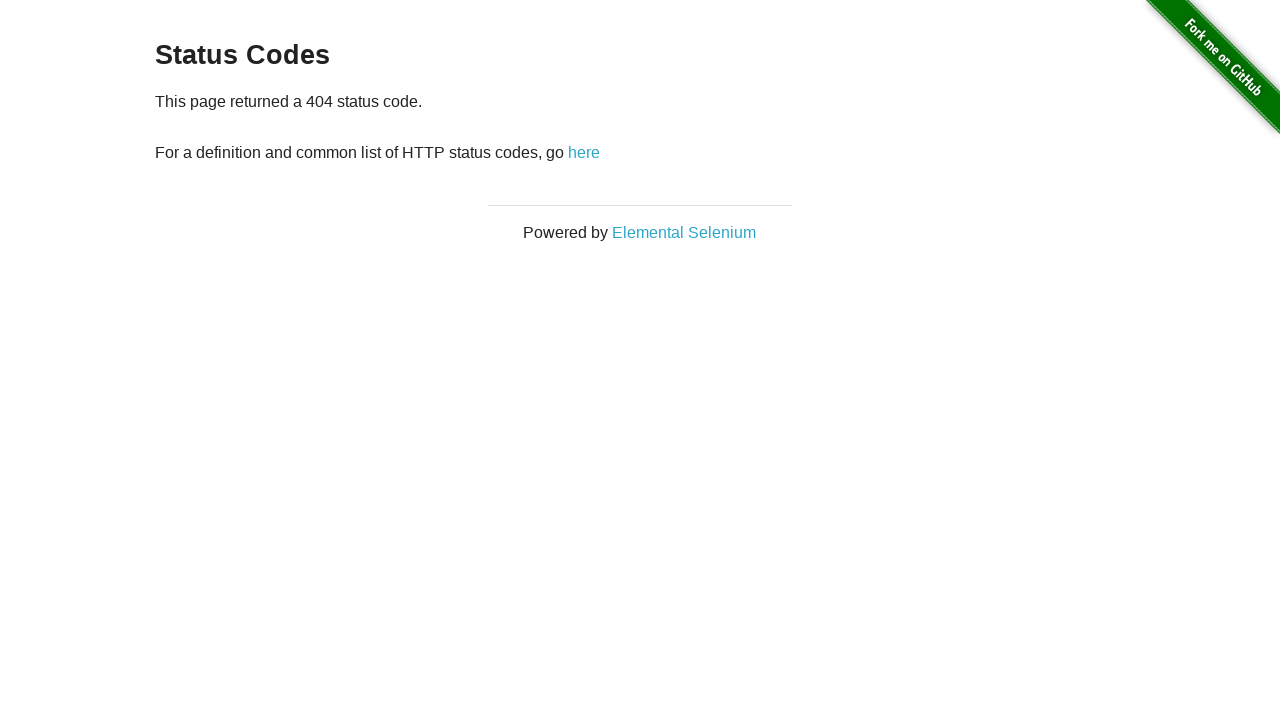

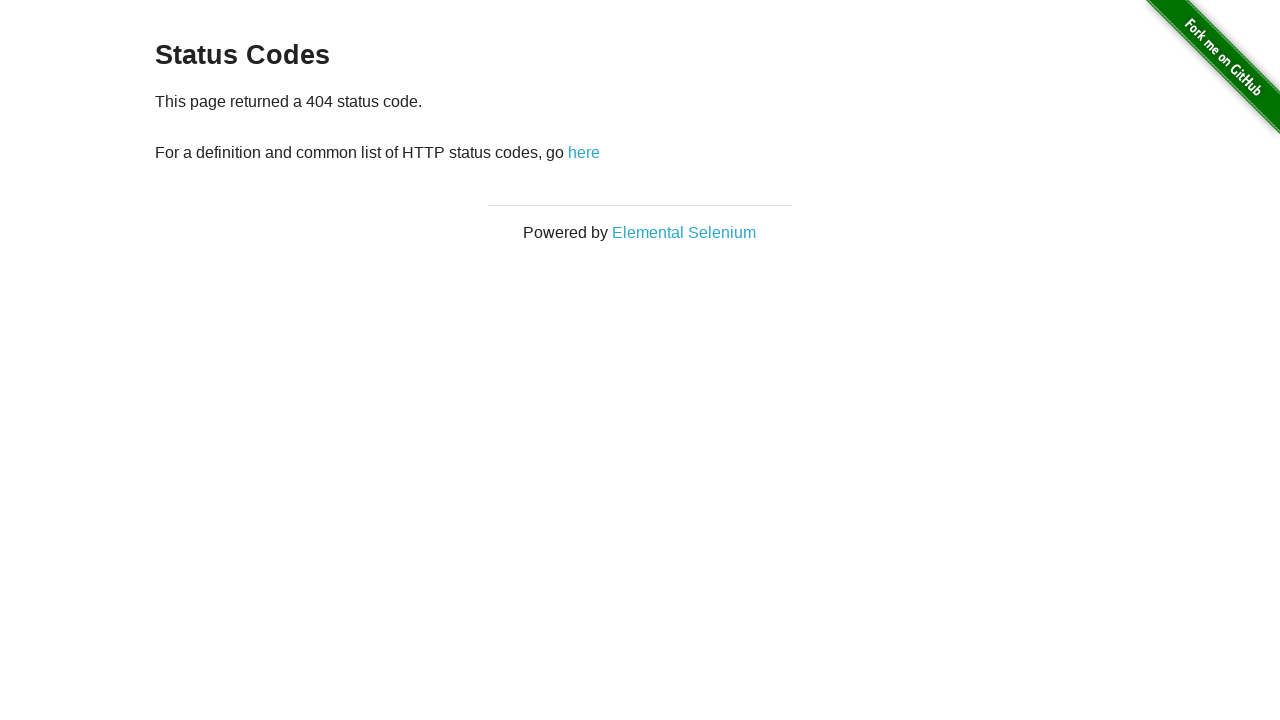